Tests JavaScript alert and confirm dialog handling by clicking buttons that trigger alerts, accepting them, and dismissing a confirm dialog

Starting URL: https://rahulshettyacademy.com/AutomationPractice/

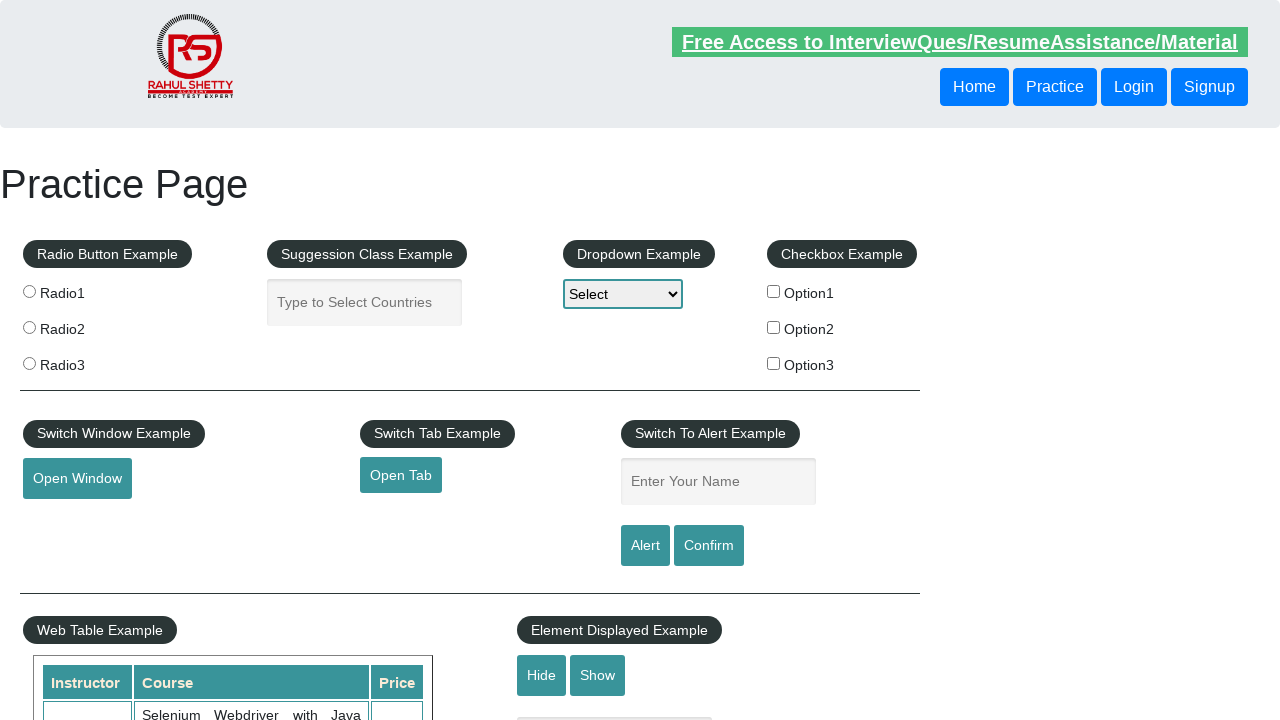

Clicked alert button to trigger simple alert at (645, 546) on #alertbtn
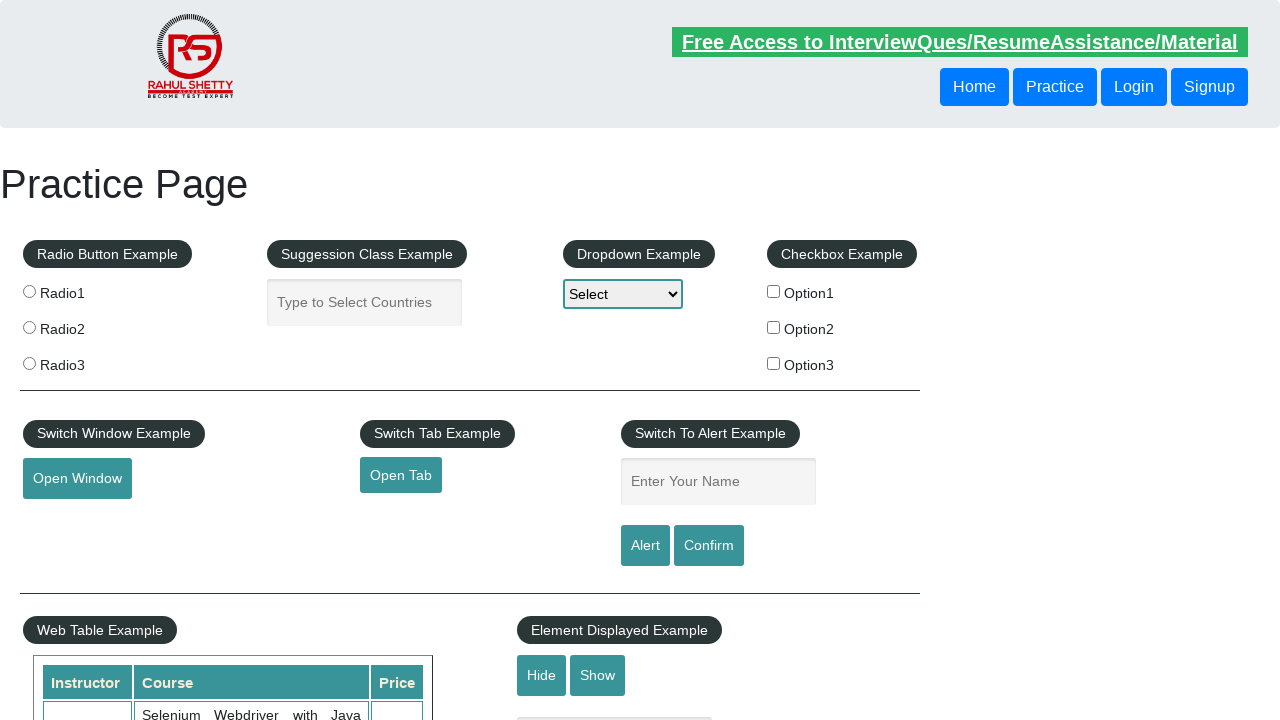

Set up dialog handler to accept alerts and clicked alert button at (645, 546) on #alertbtn
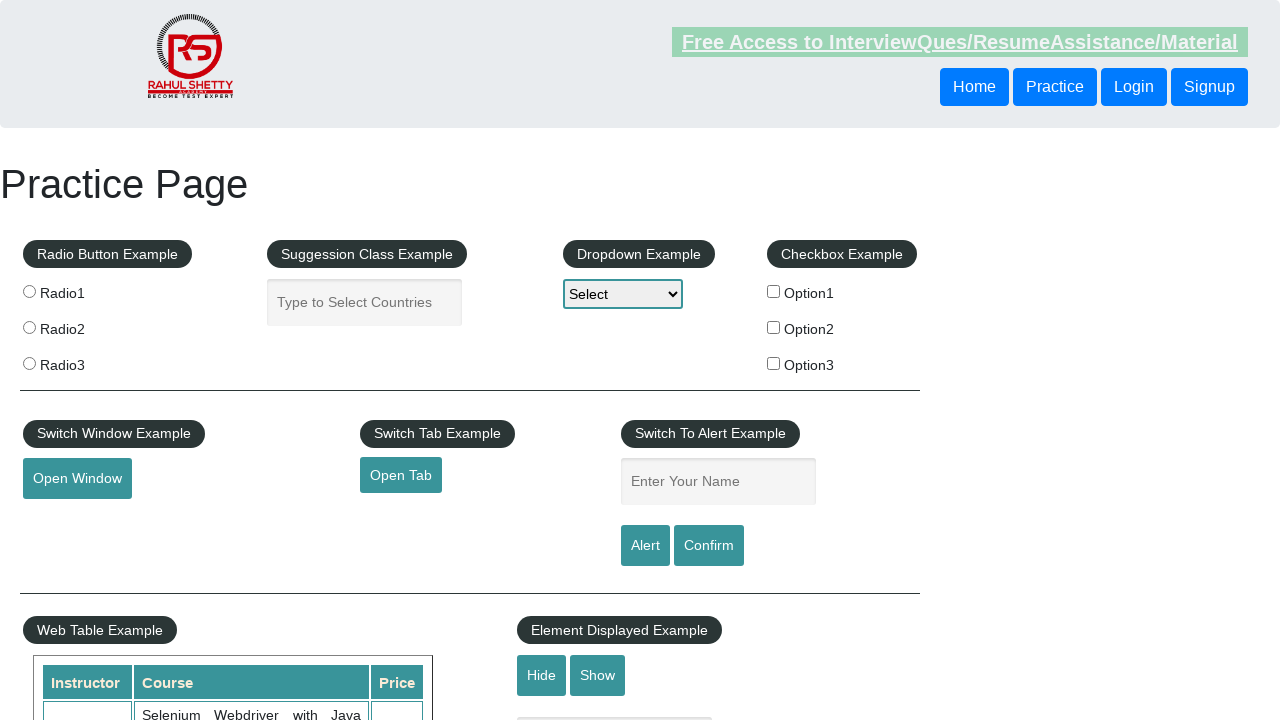

Set up confirm dialog handler to accept and clicked confirm button at (709, 546) on #confirmbtn
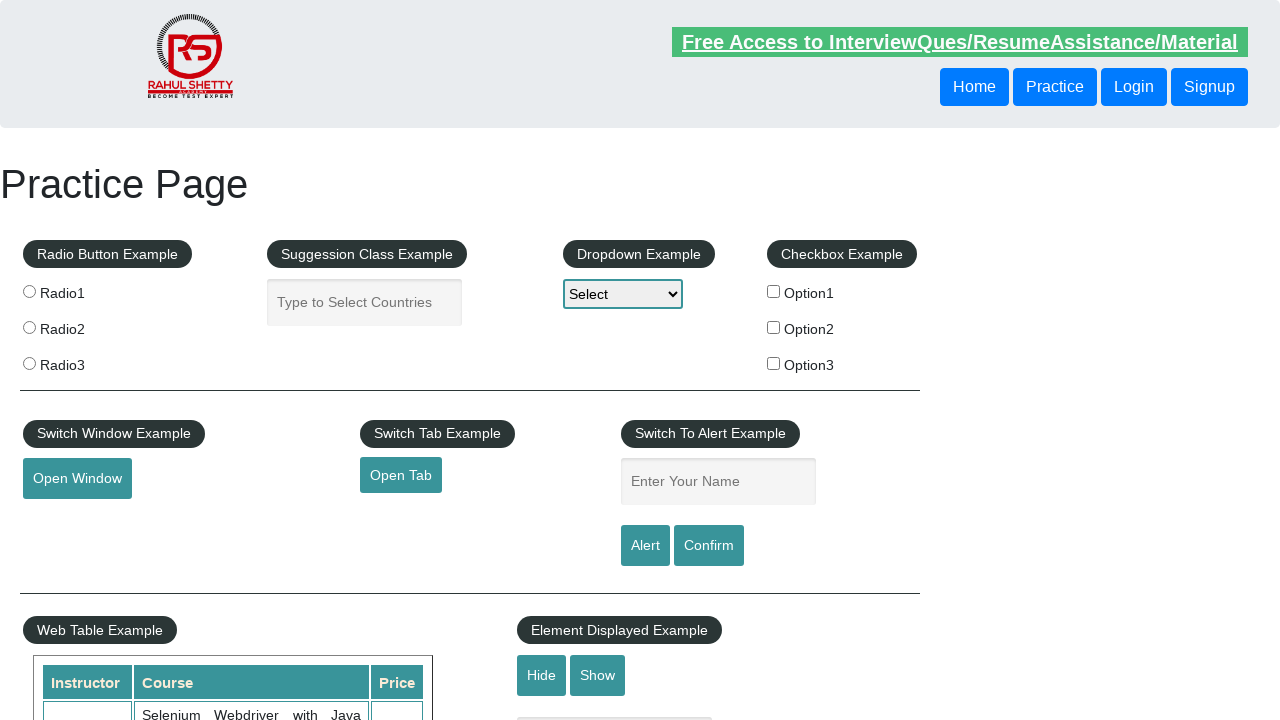

Set up confirm dialog handler to dismiss and clicked confirm button to dismiss dialog at (709, 546) on #confirmbtn
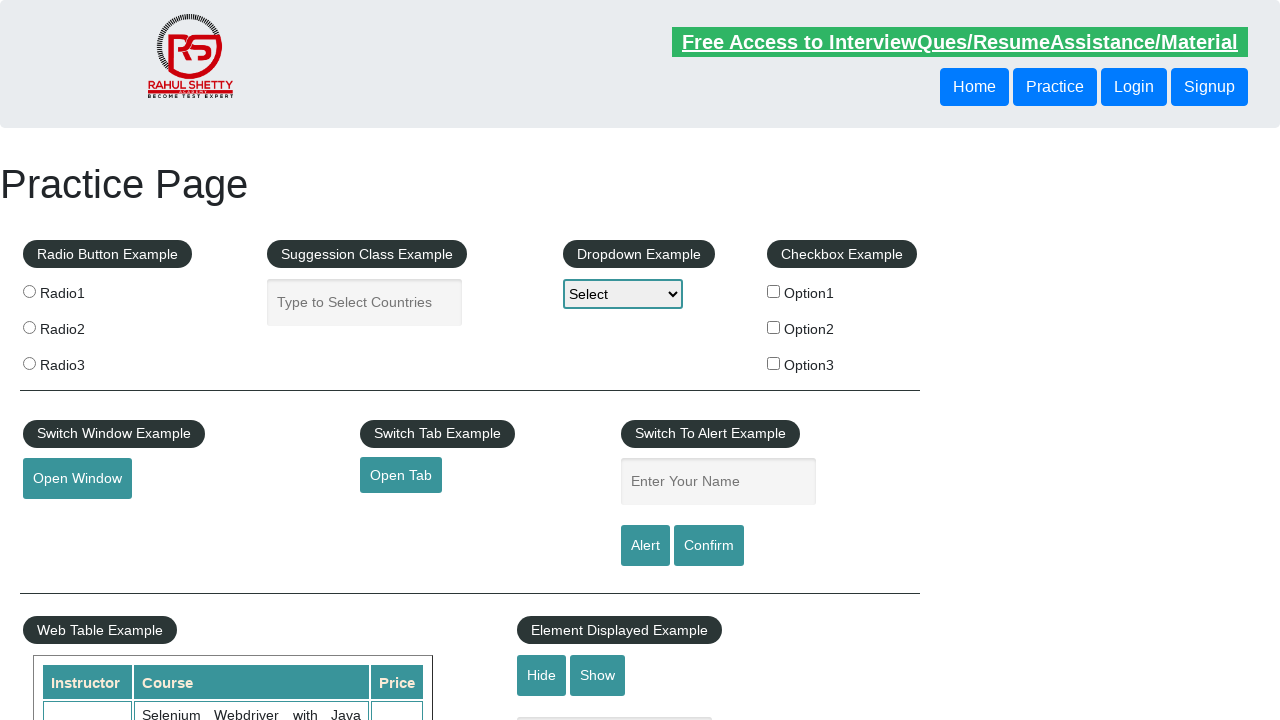

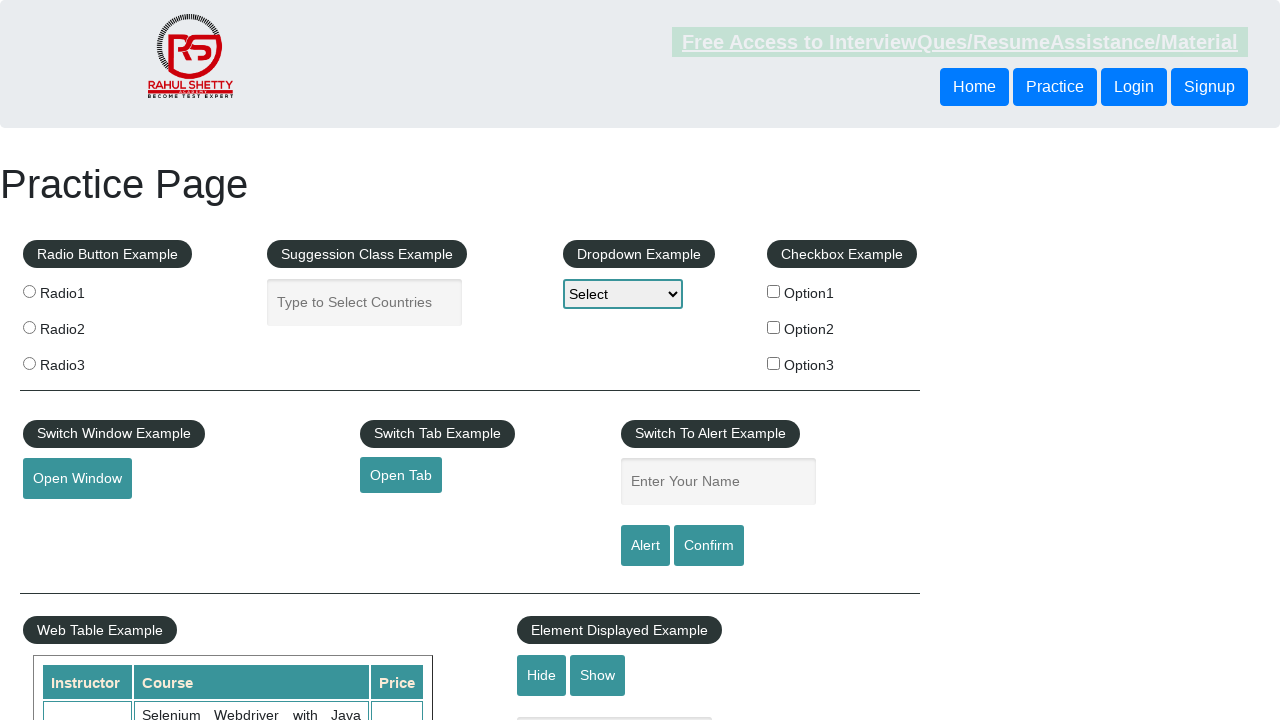